Tests registration form validation by entering mismatched passwords and verifying the error message is displayed

Starting URL: https://practice.expandtesting.com/notes/app/register

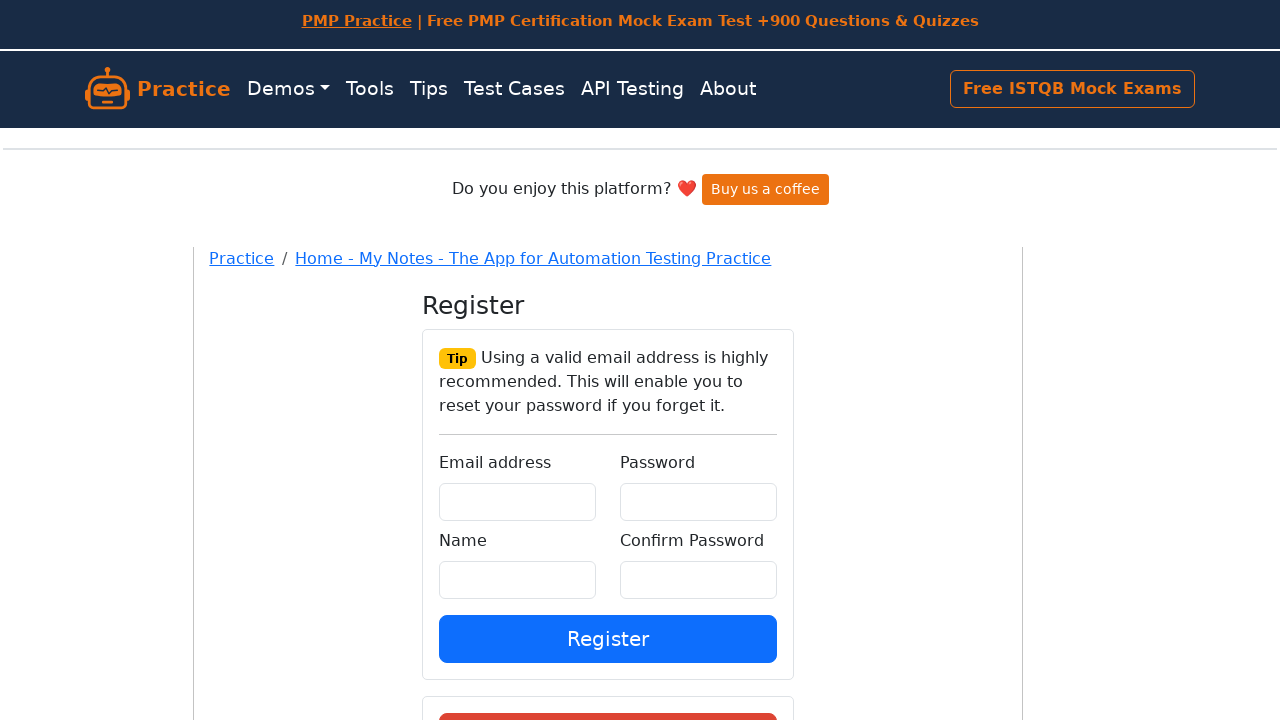

Clicked on the registration form area at (608, 421) on #root > div > div > div
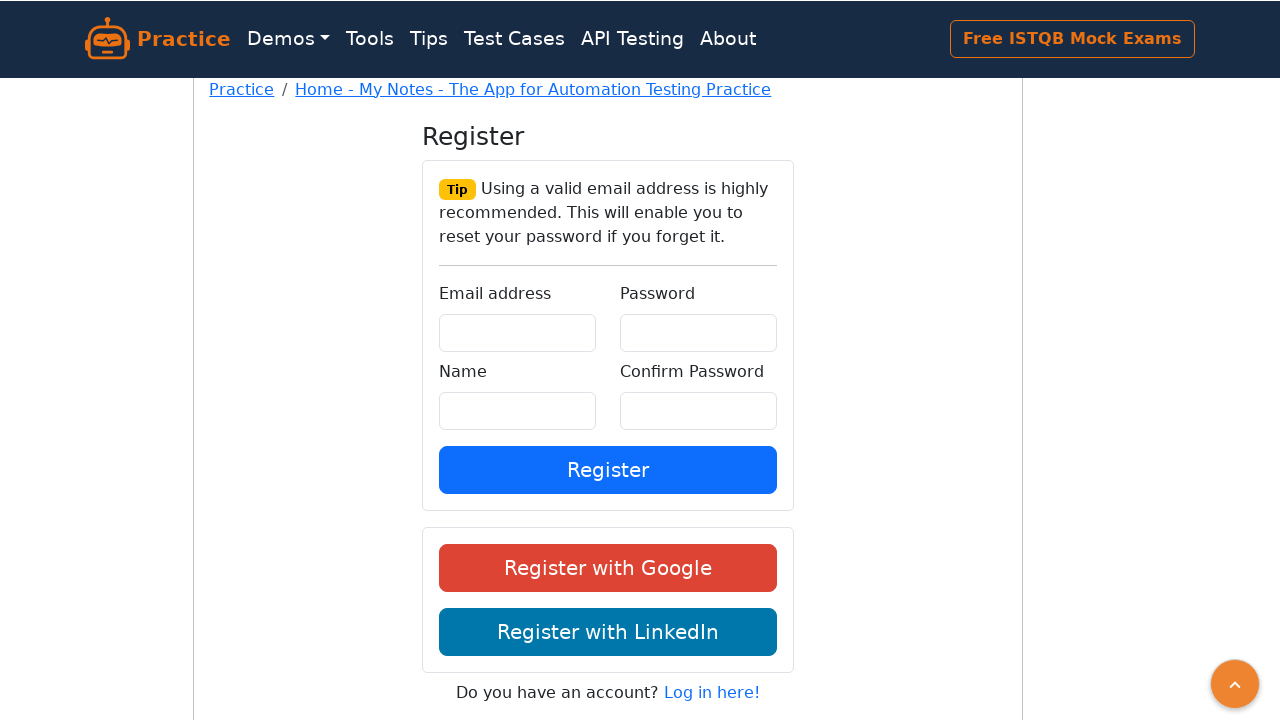

Filled email field with 'sarah.miller@acmecorp.com' on #email
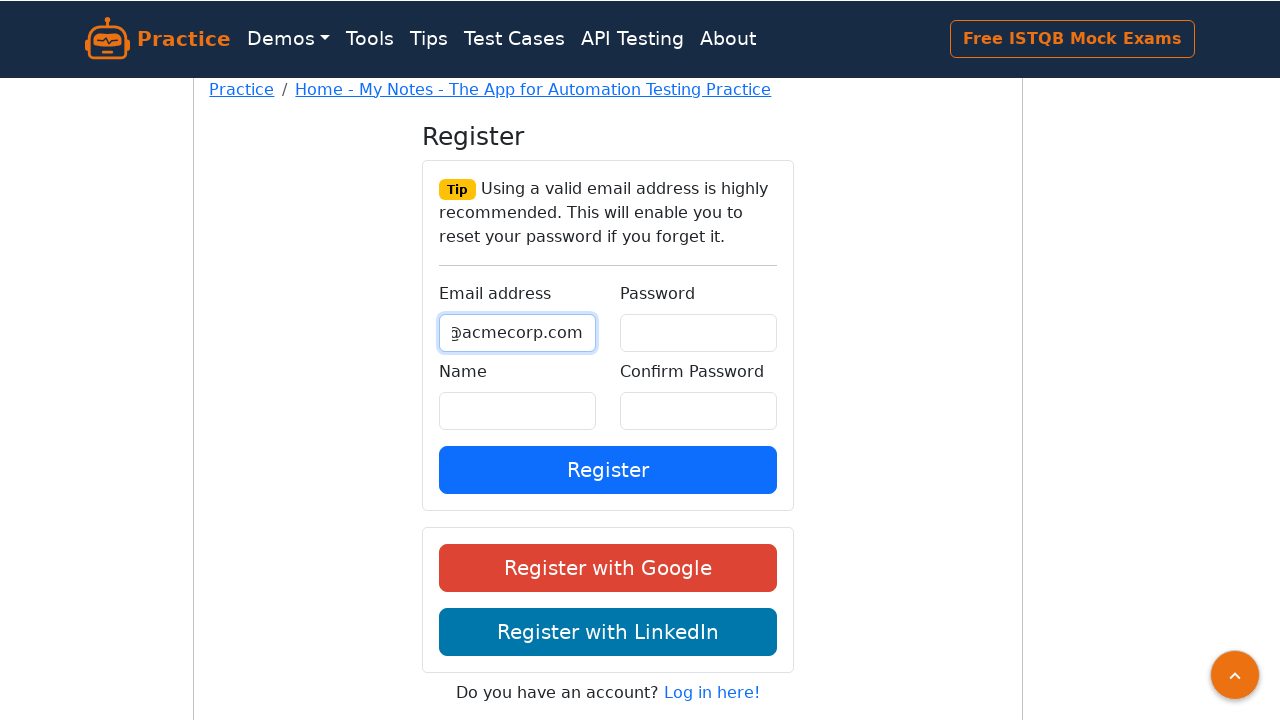

Filled password field with 'MyPassword456' on #password
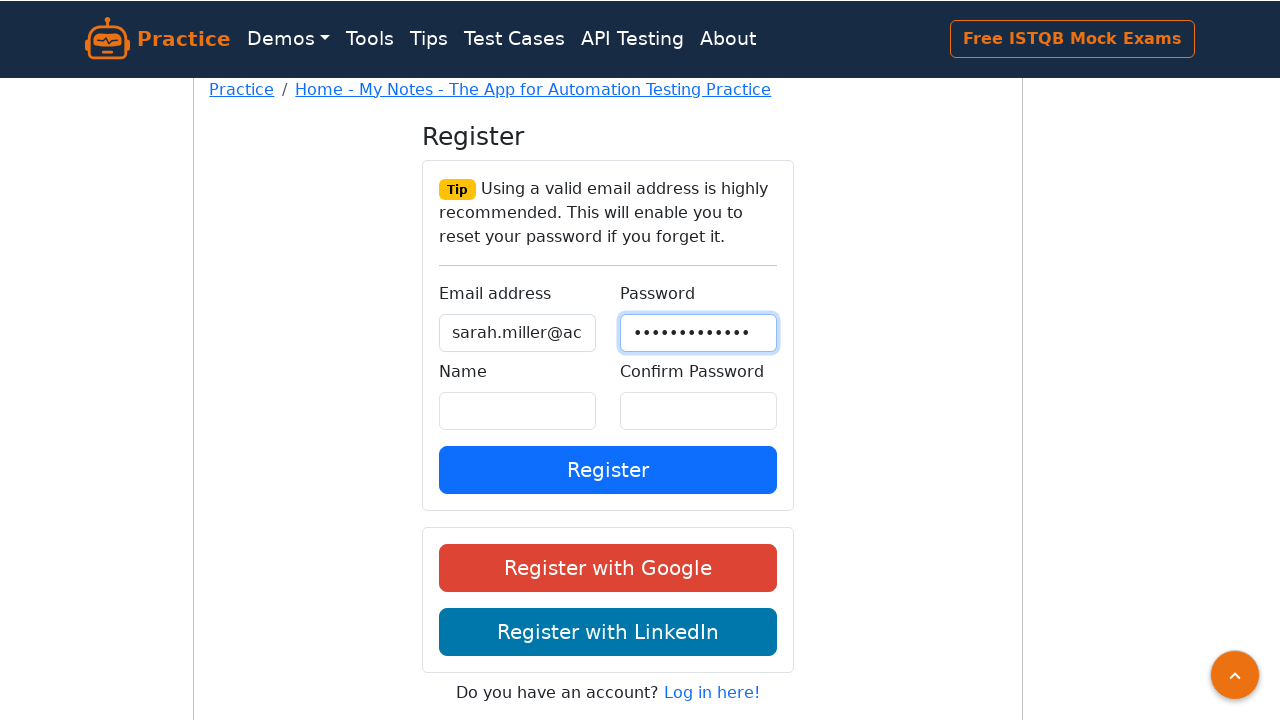

Filled confirm password field with mismatched password '@MyPassword456' on #confirmPassword
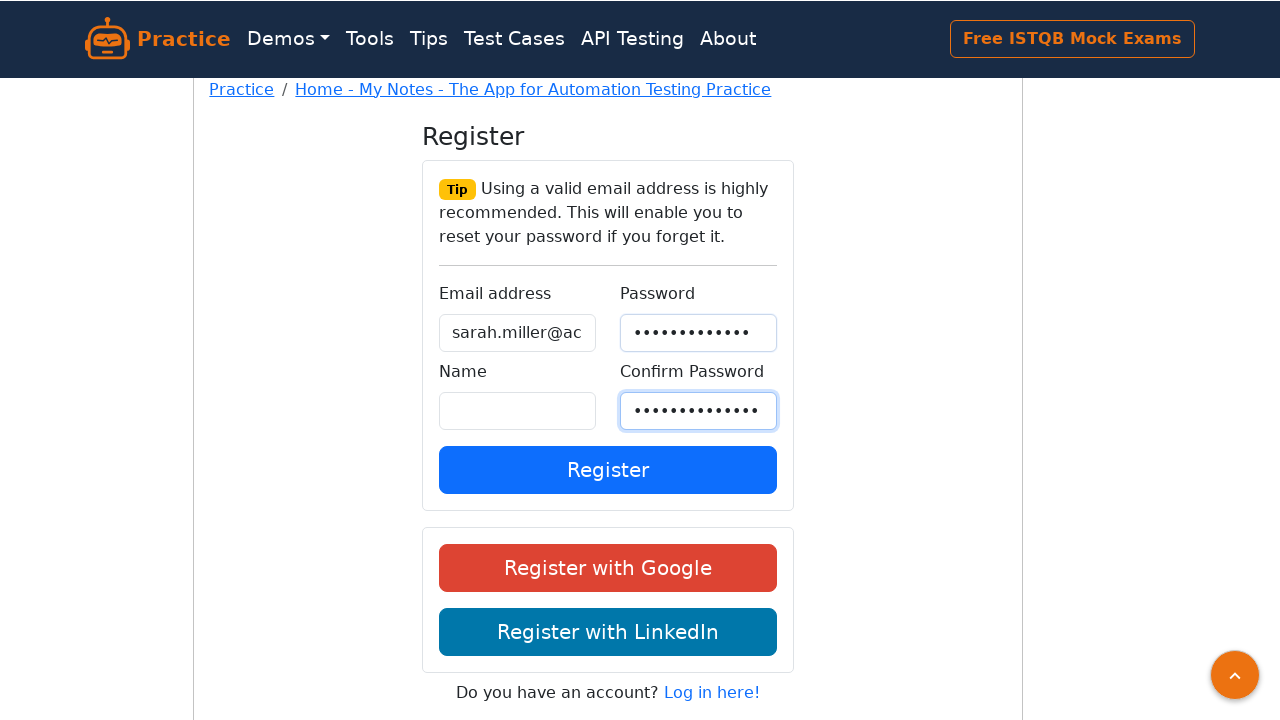

Filled name field with 'Sarah Miller' on #name
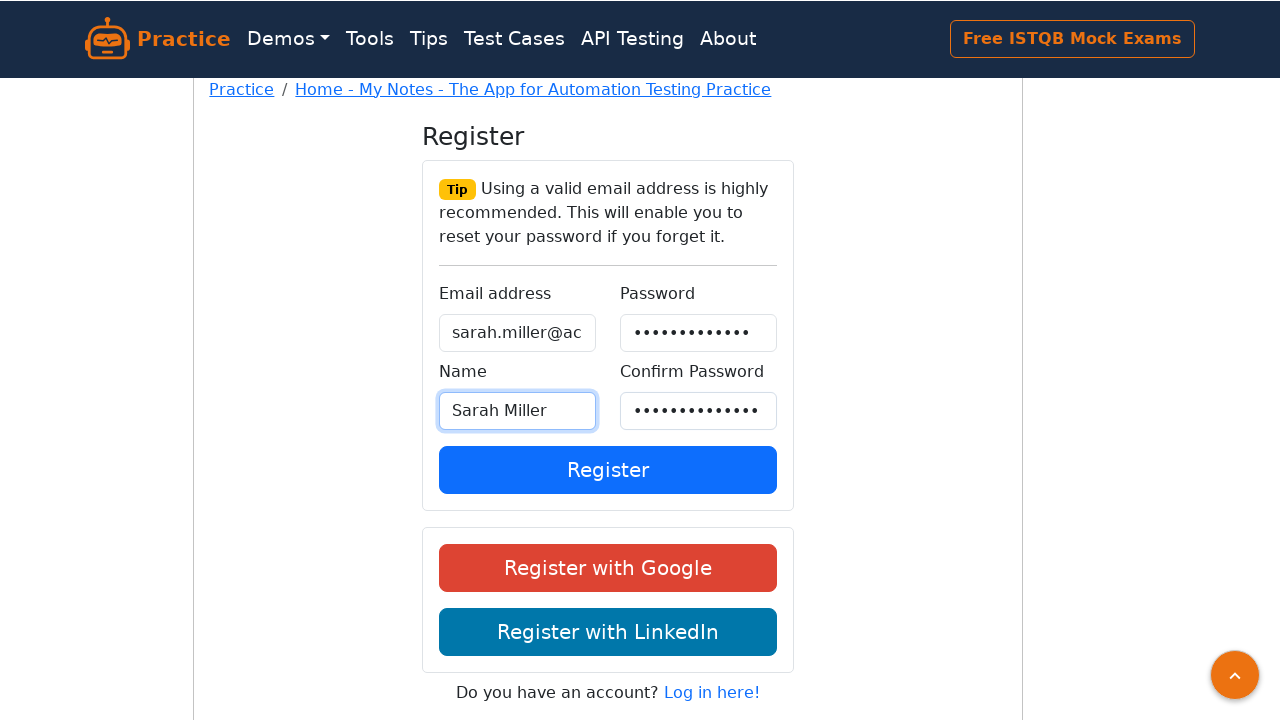

Scrolled down to make submit button visible
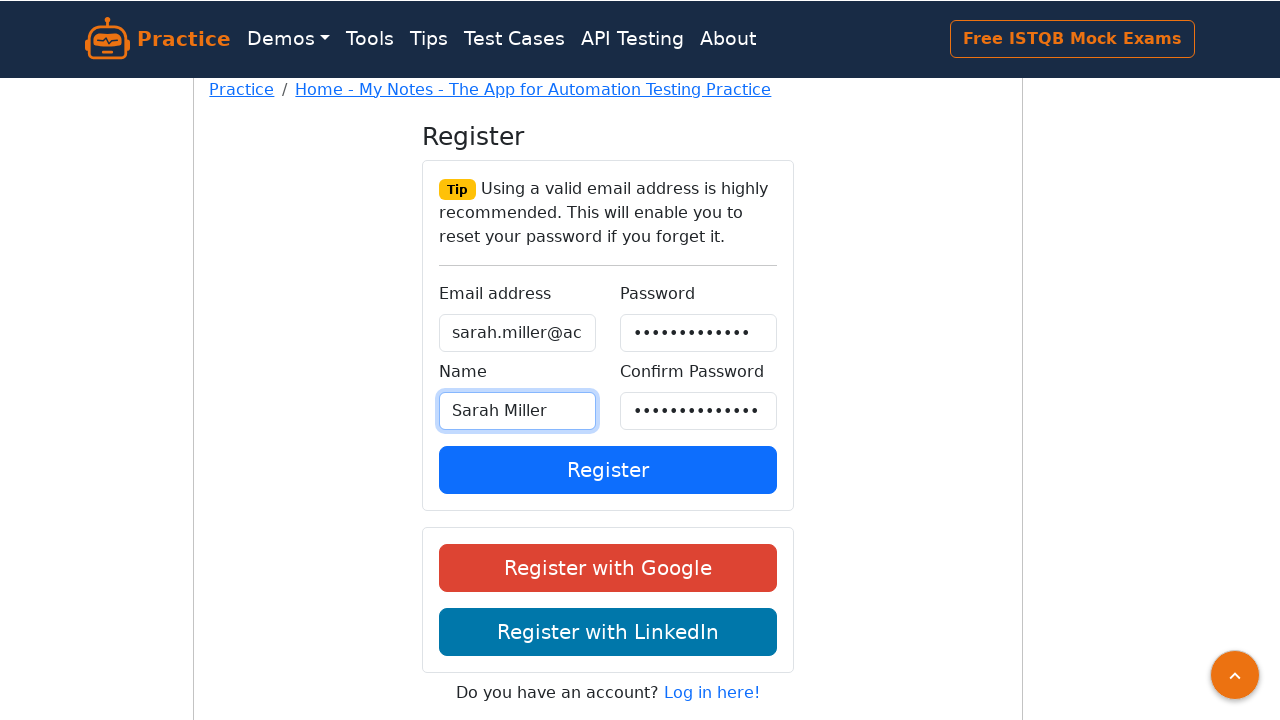

Clicked submit button to attempt registration at (608, 470) on div.form-group > button
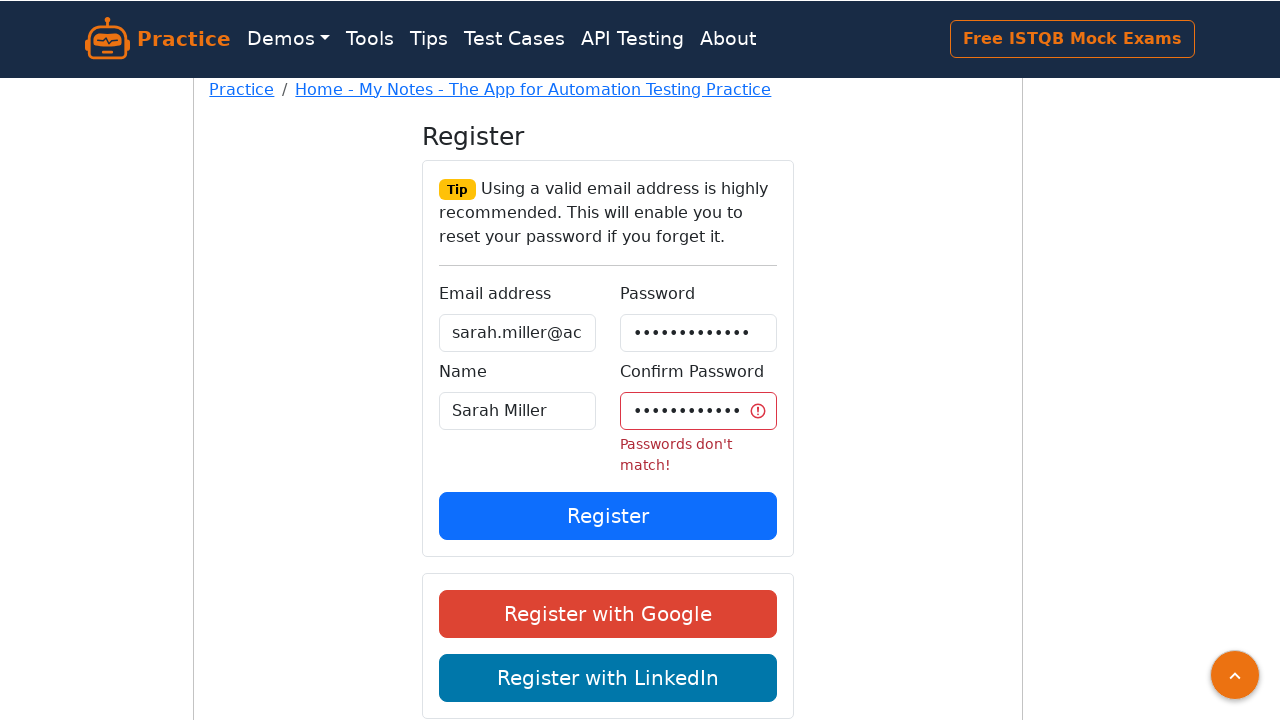

Password mismatch error message is now displayed
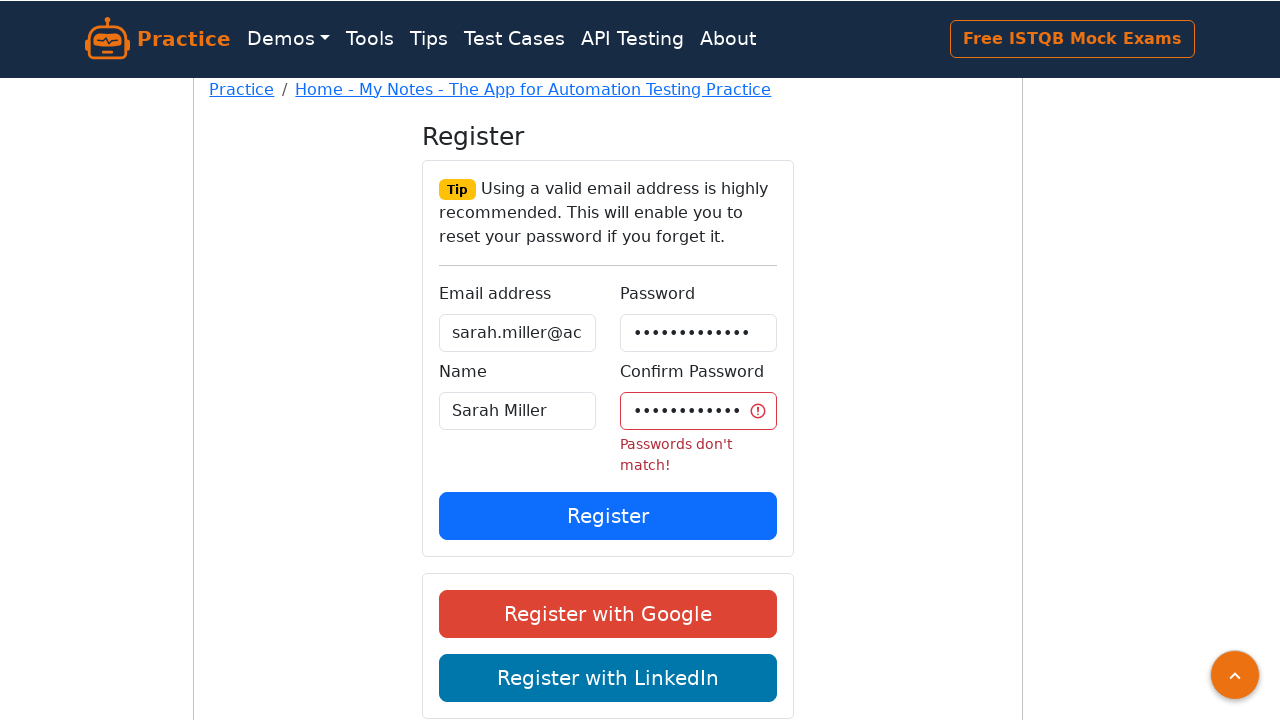

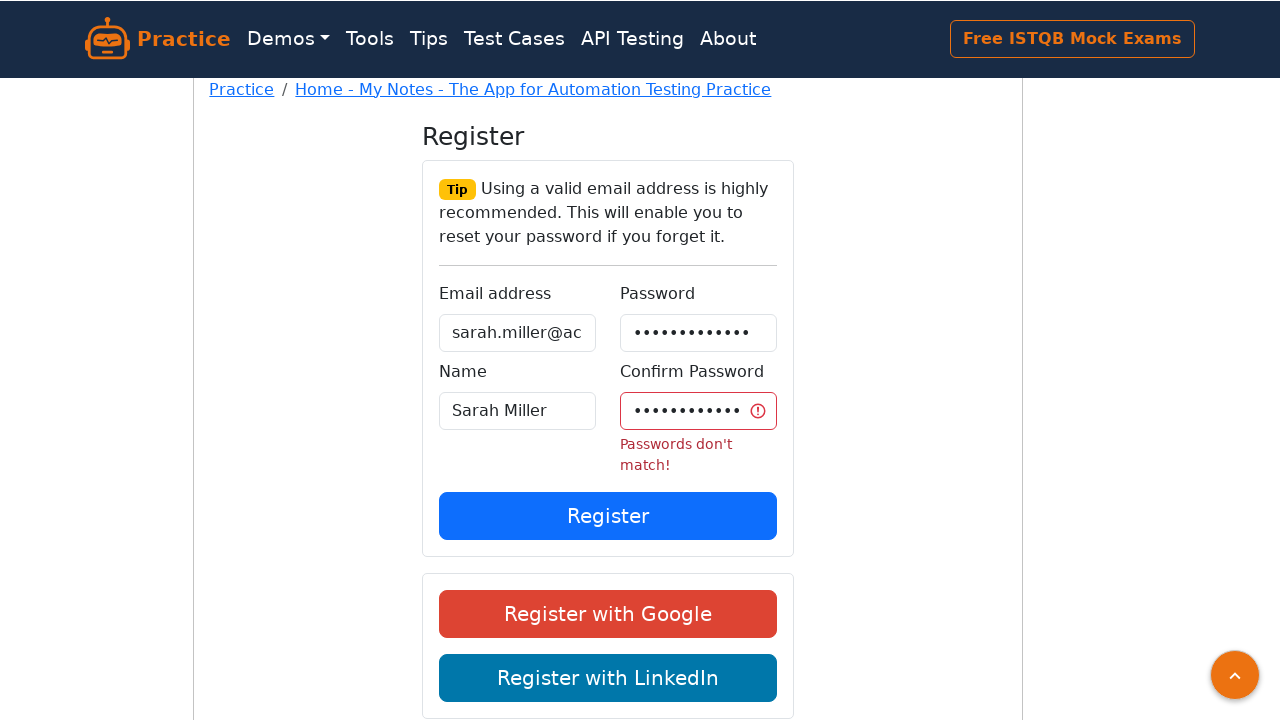